Handles popup window by position, clicking button to open new tab, accessing it by index, reading content, and returning to main window

Starting URL: https://demoqa.com/browser-windows

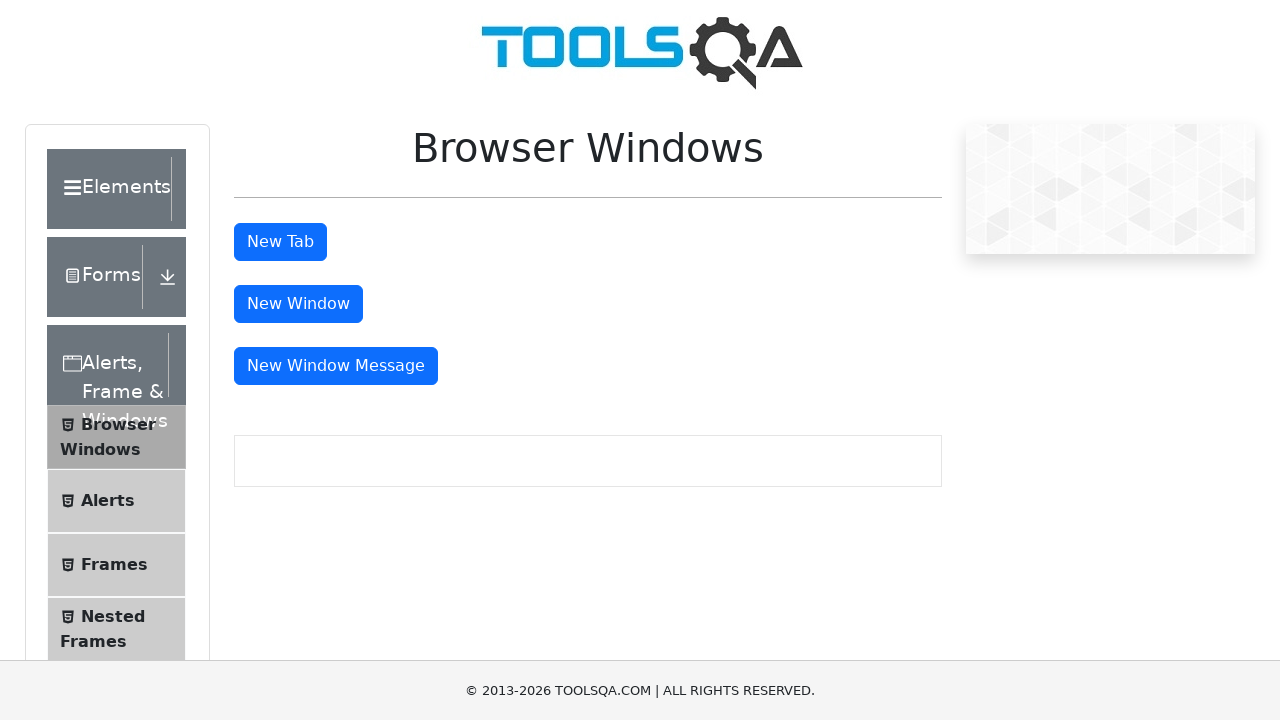

Clicked tab button to open new tab window at (280, 242) on xpath=//button[@id='tabButton']
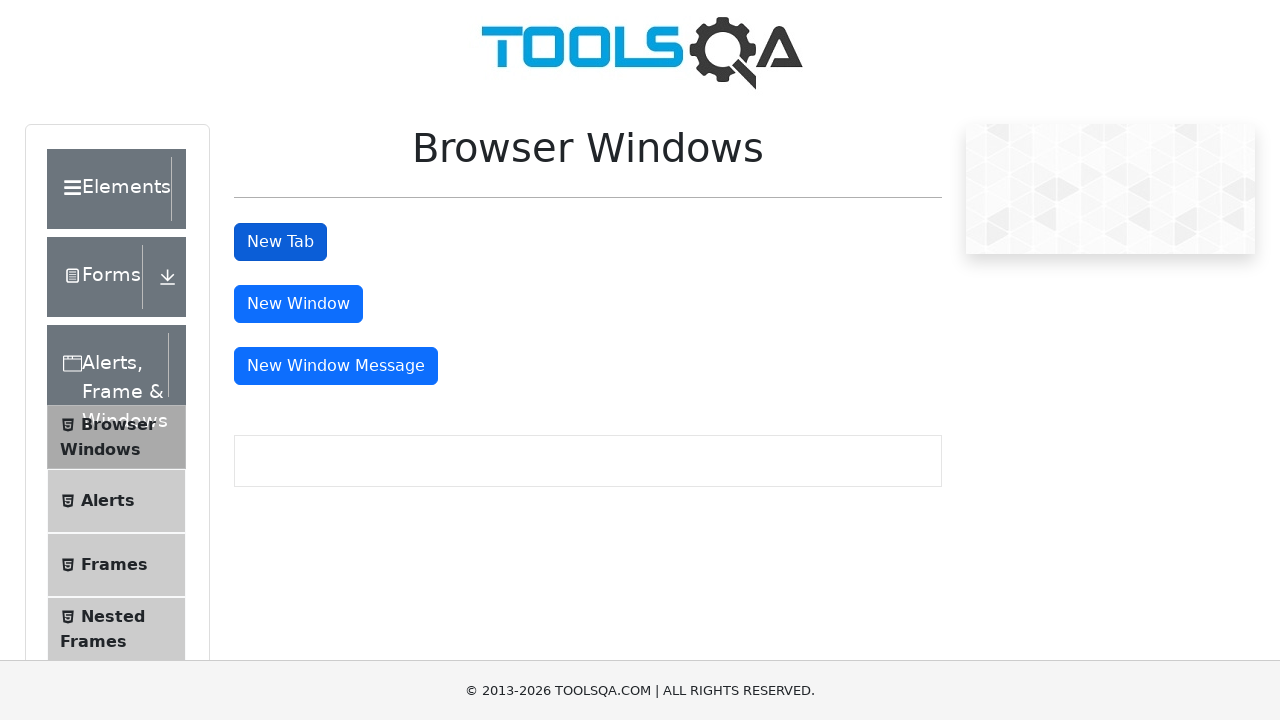

New tab window opened and popup reference acquired
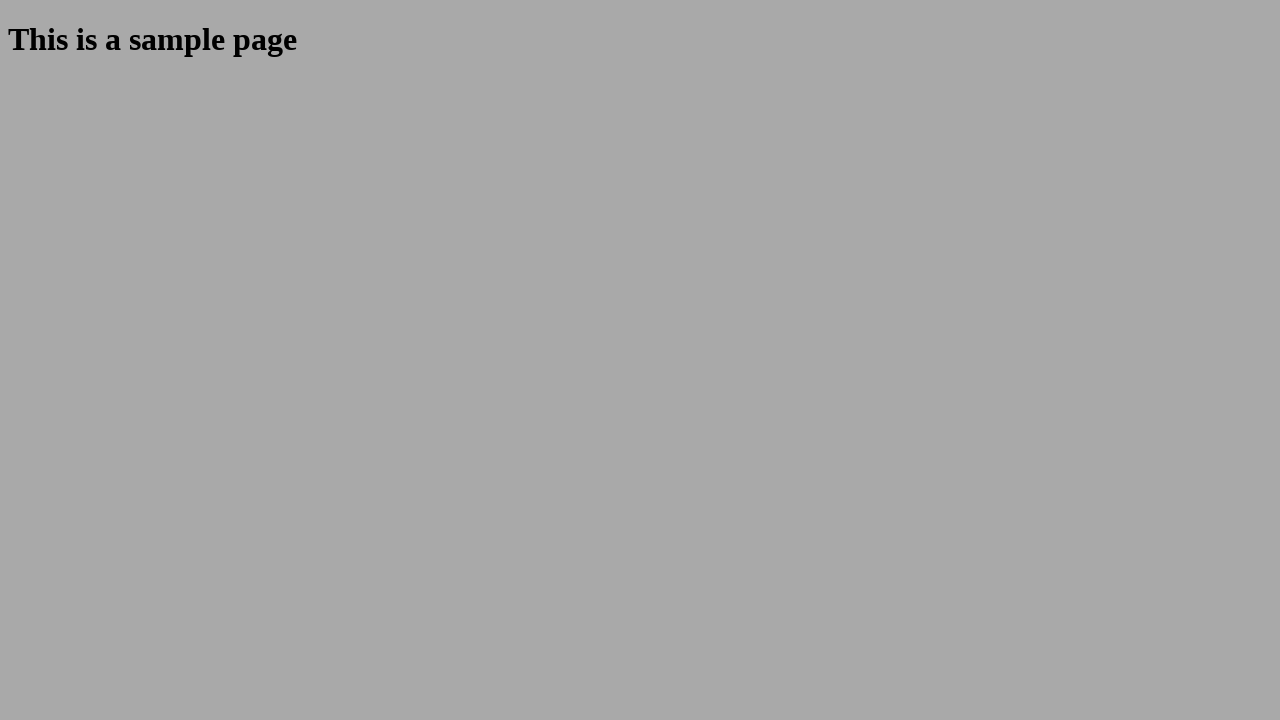

Retrieved popup information - Title: , URL: https://demoqa.com/sample
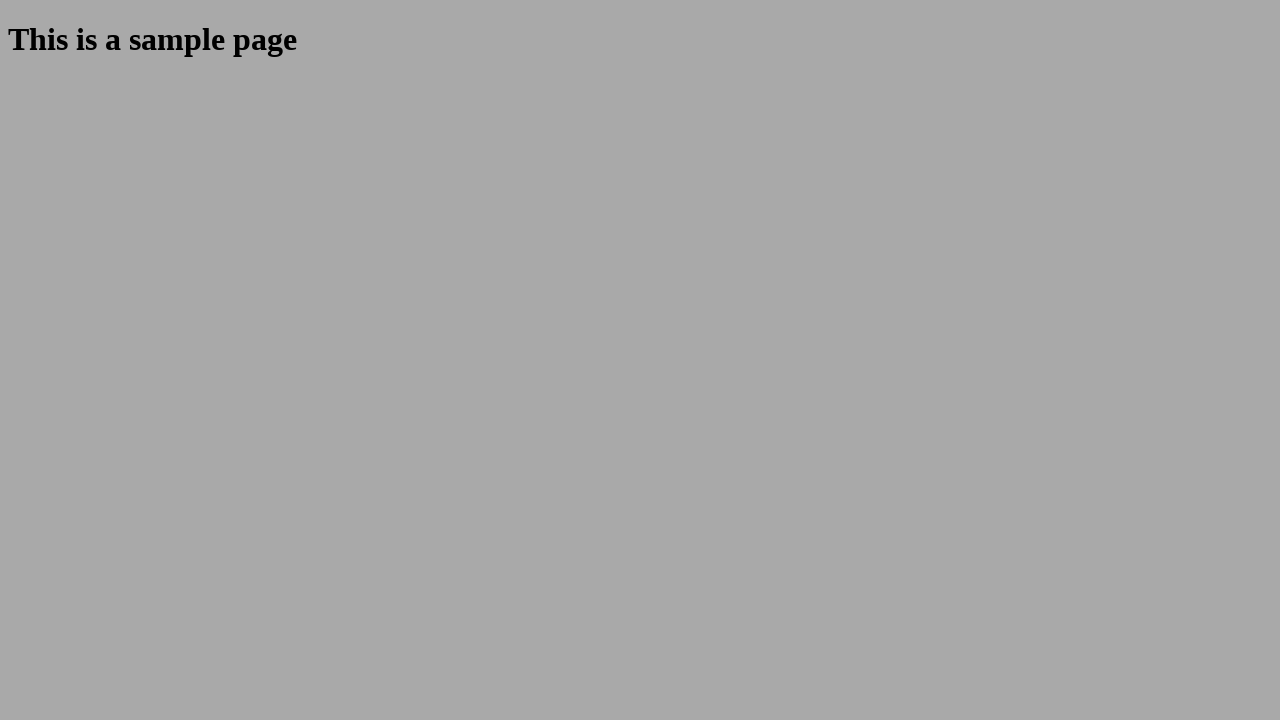

Retrieved sample heading text from popup: 'This is a sample page'
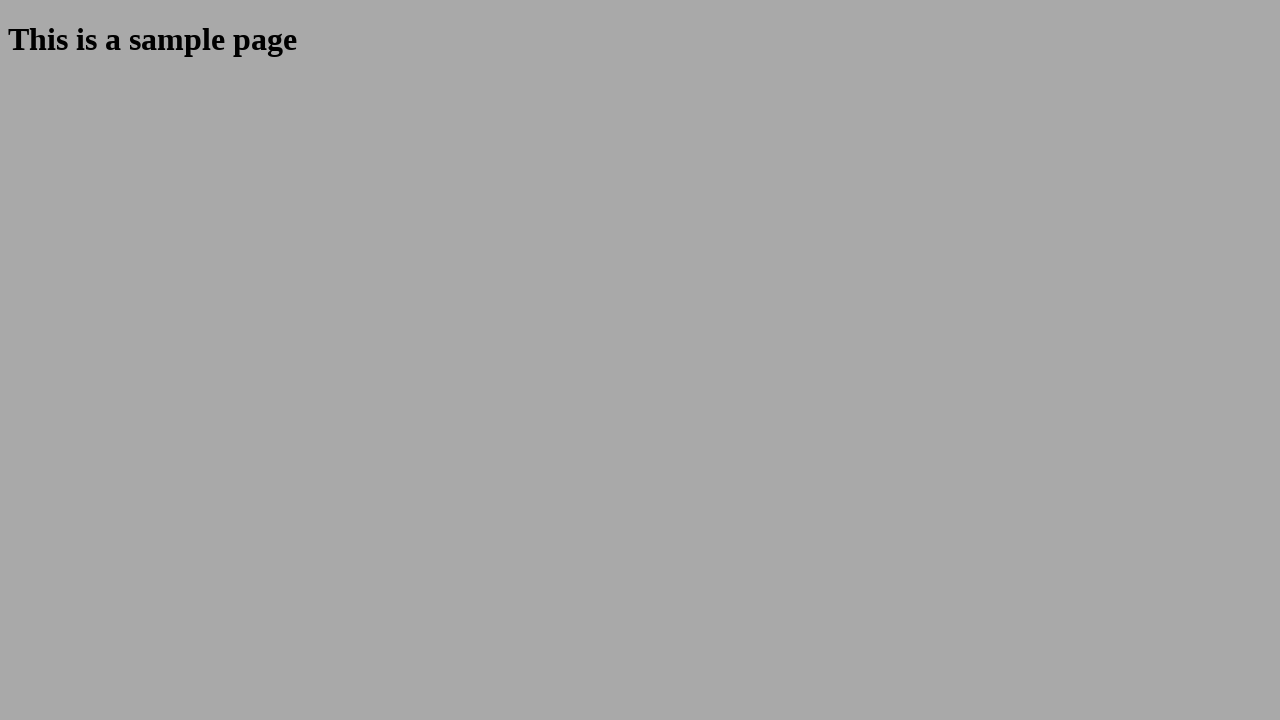

Closed the popup/new tab window
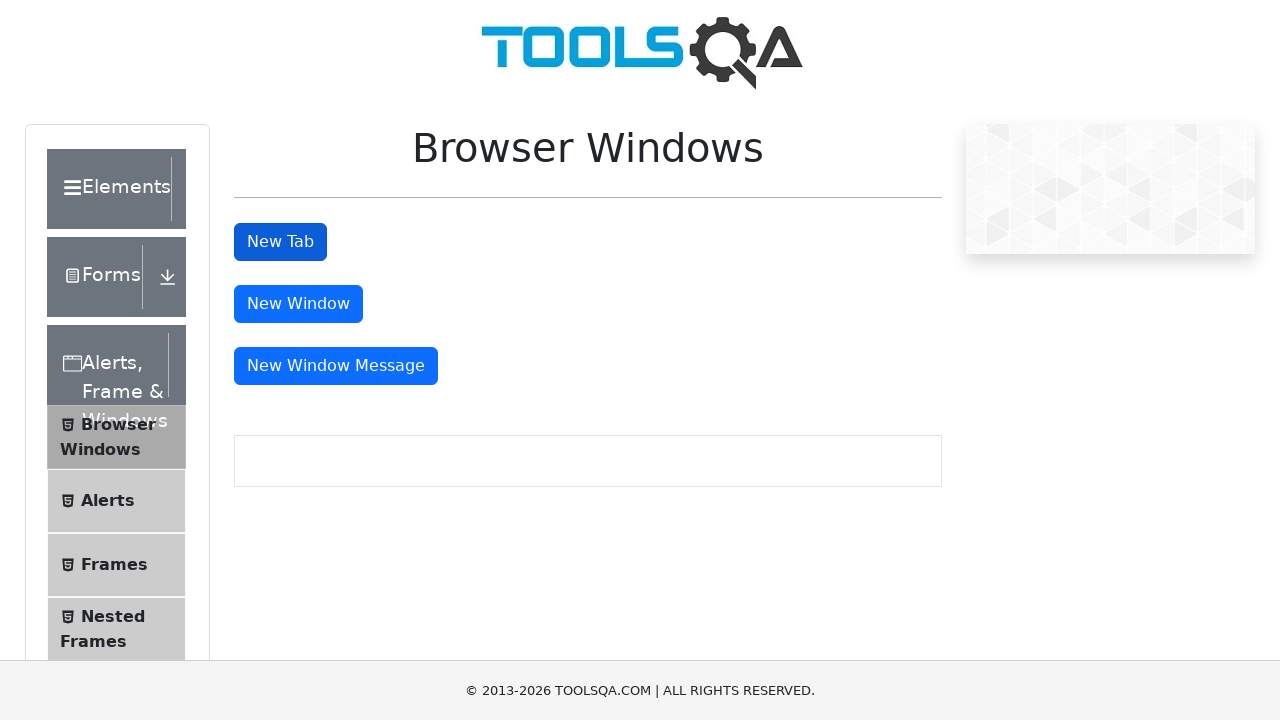

Verified main window is still accessible - URL: https://demoqa.com/browser-windows
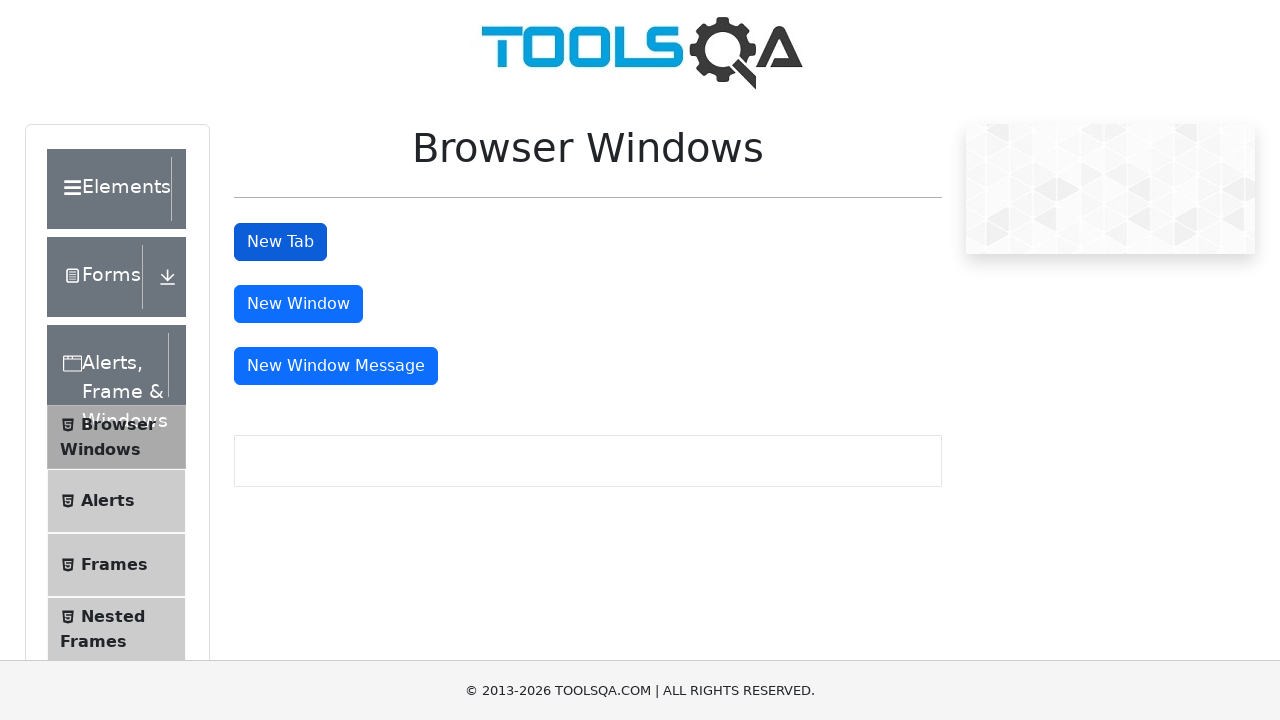

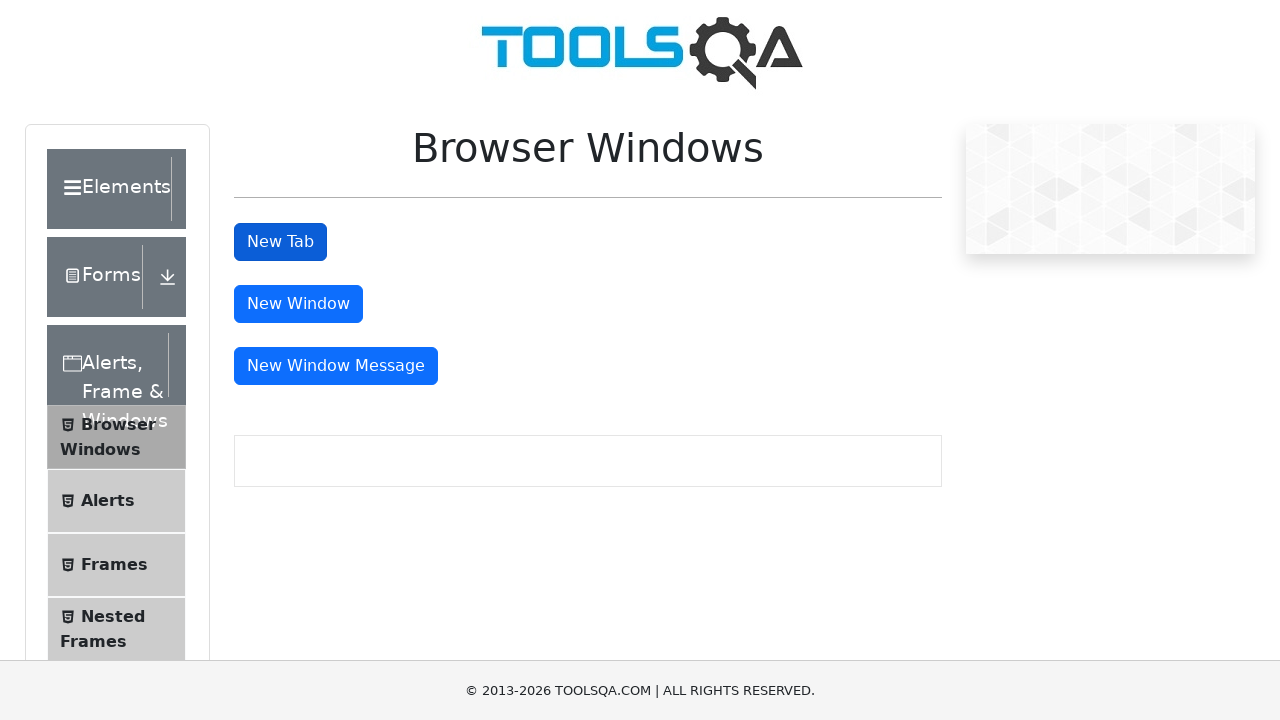